Verifies that the payment block title displays the correct text about online payment without commission

Starting URL: https://mts.by/

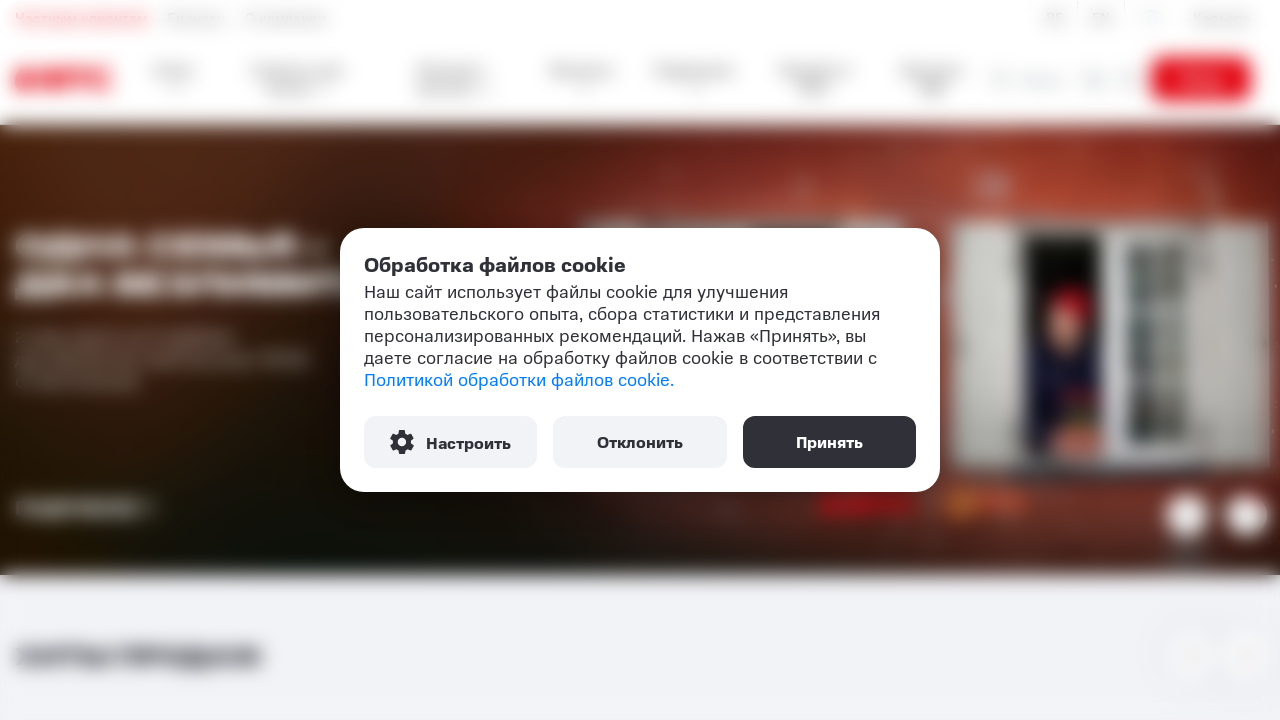

Waited for payment block title element to load
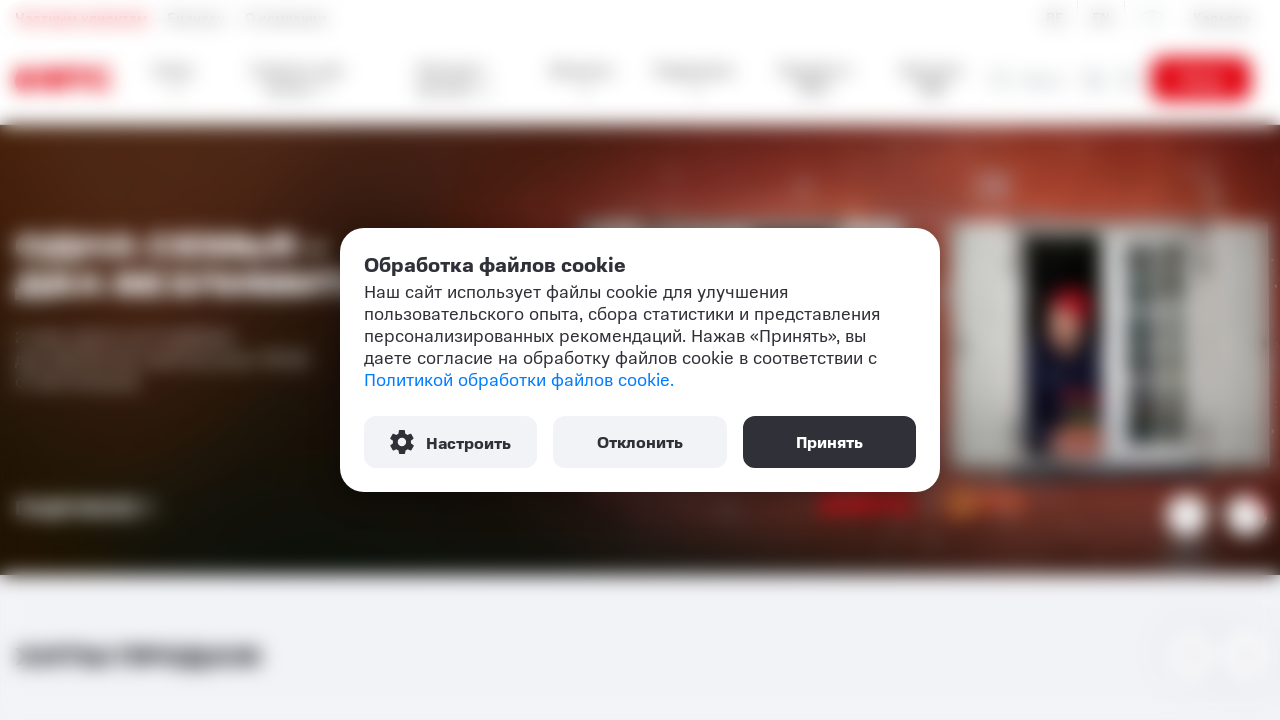

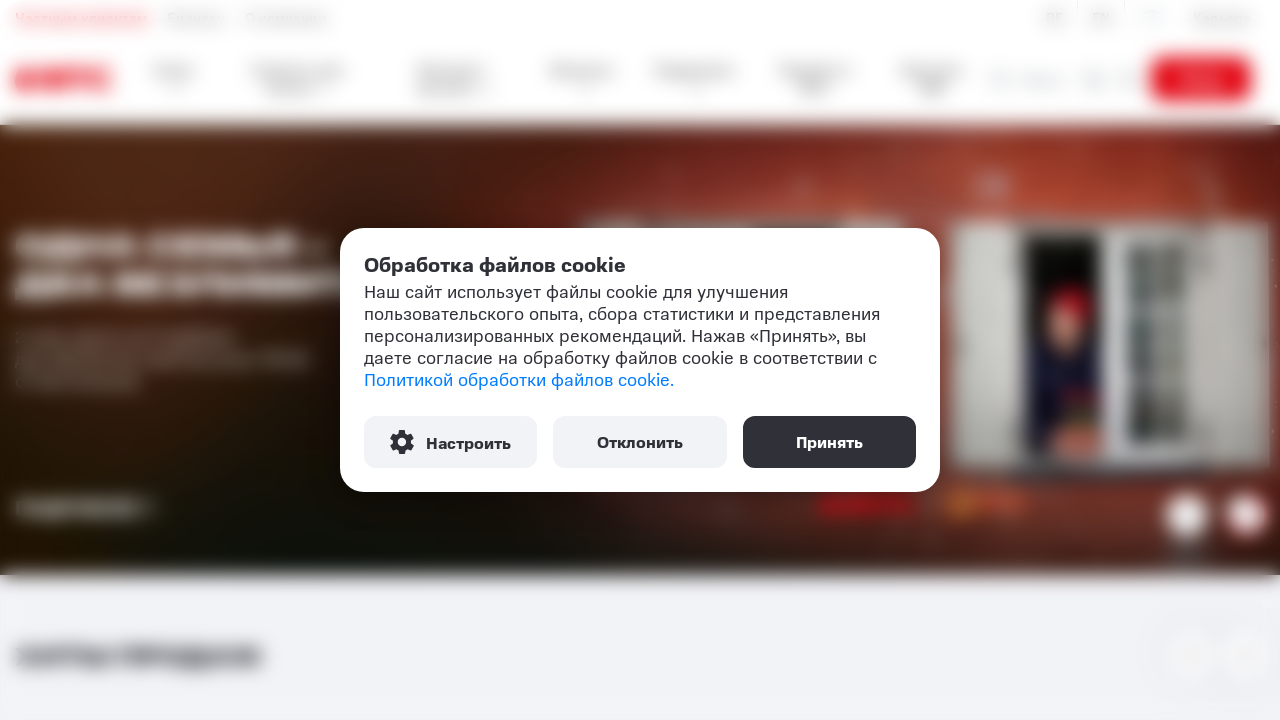